Simple navigation test that loads the homepage

Starting URL: https://www.demoblaze.com/

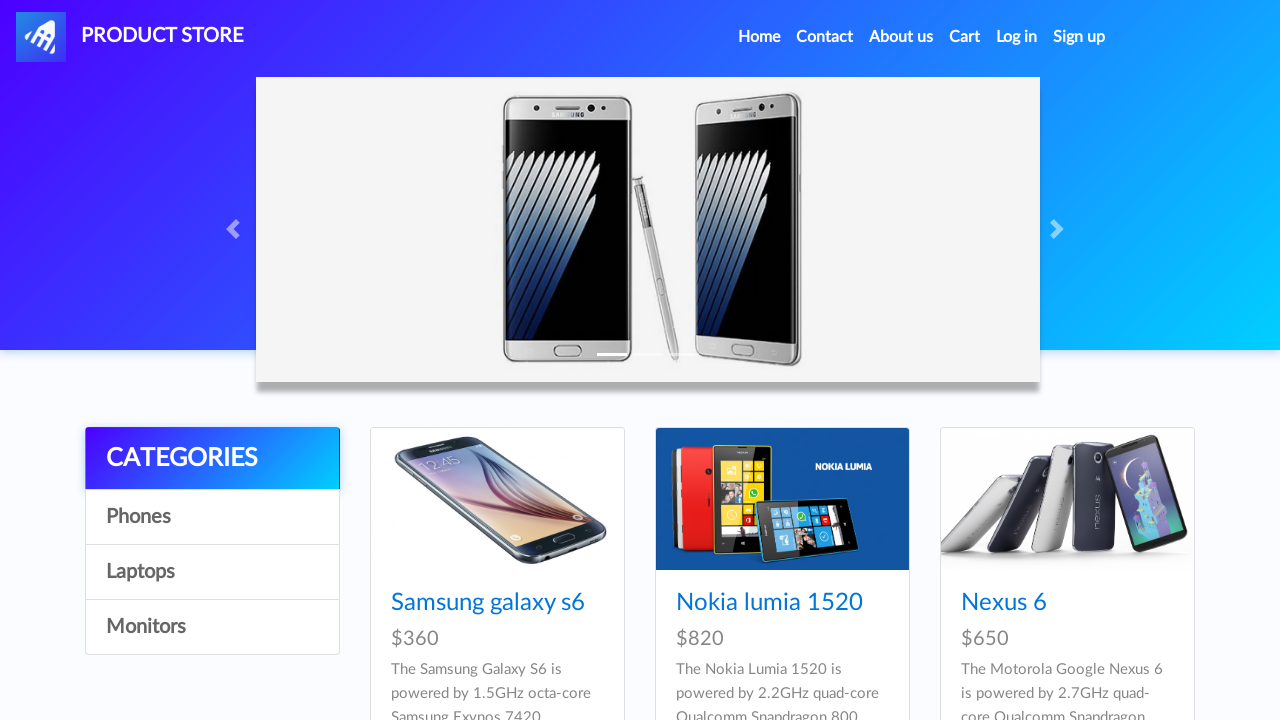

Navigated to DemoBlaze homepage at https://www.demoblaze.com/
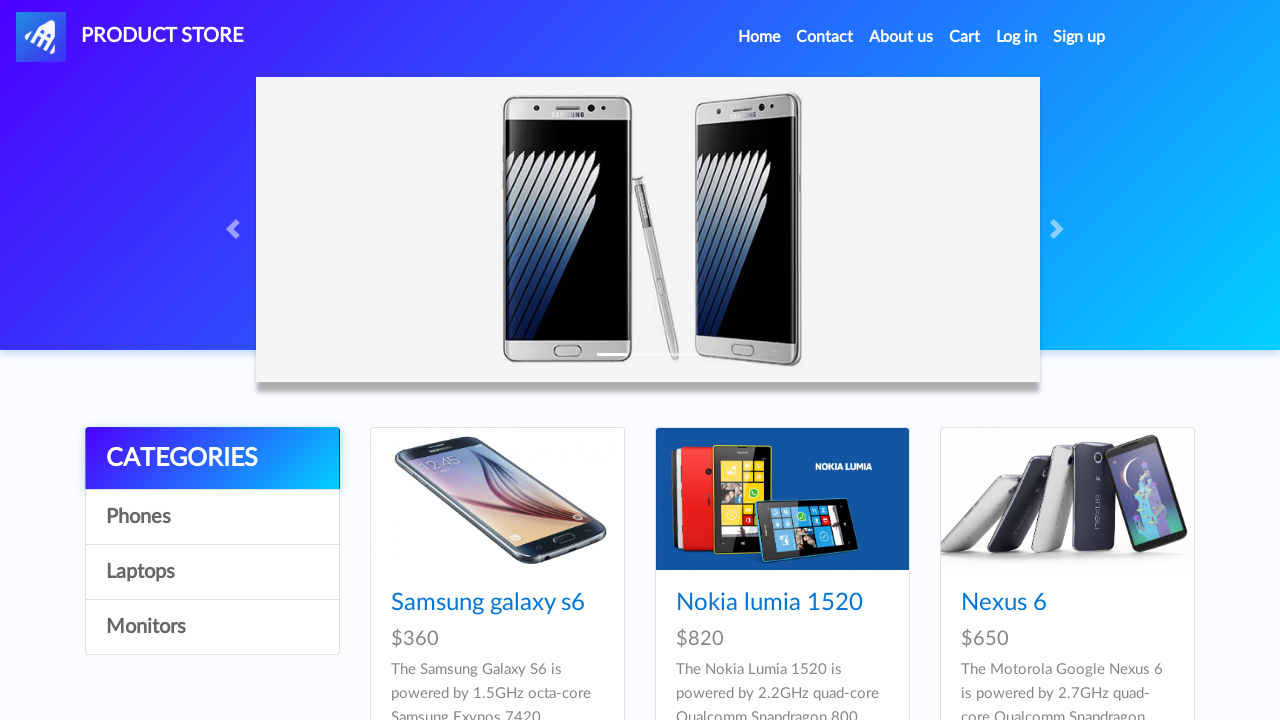

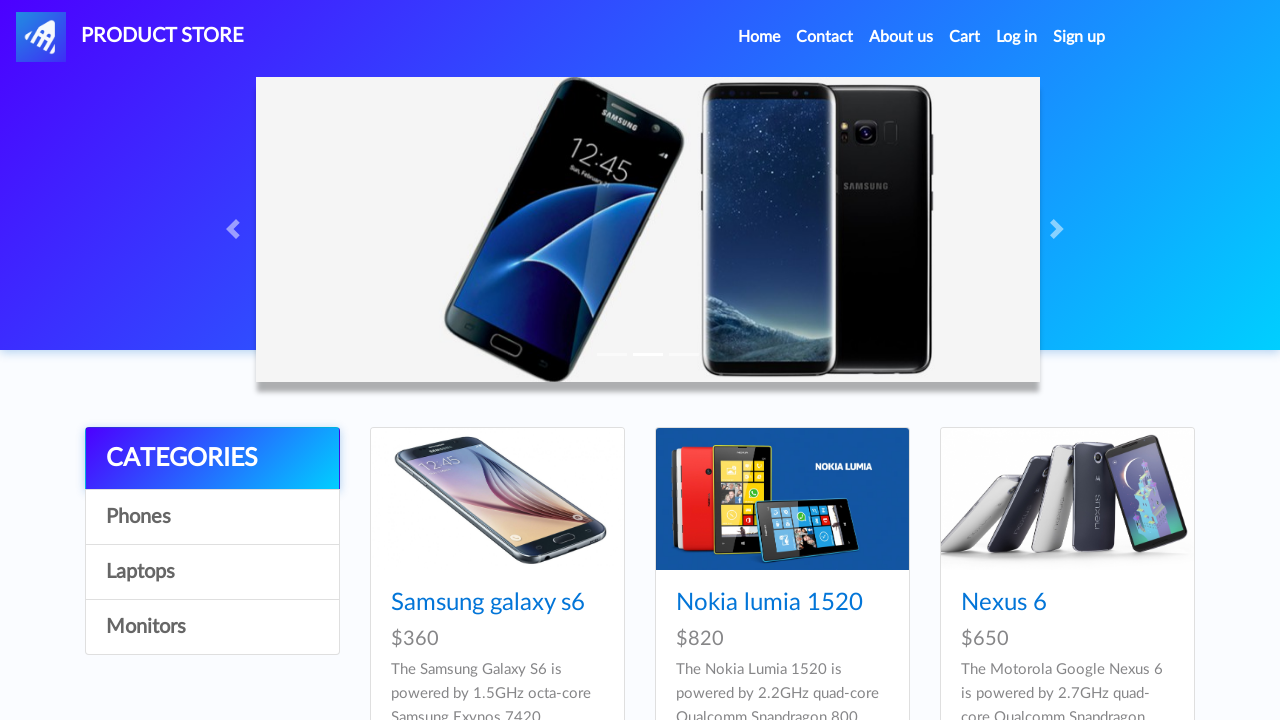